Waits for price to reach $100, clicks book button, solves a math problem and submits the answer

Starting URL: https://suninjuly.github.io/explicit_wait2.html

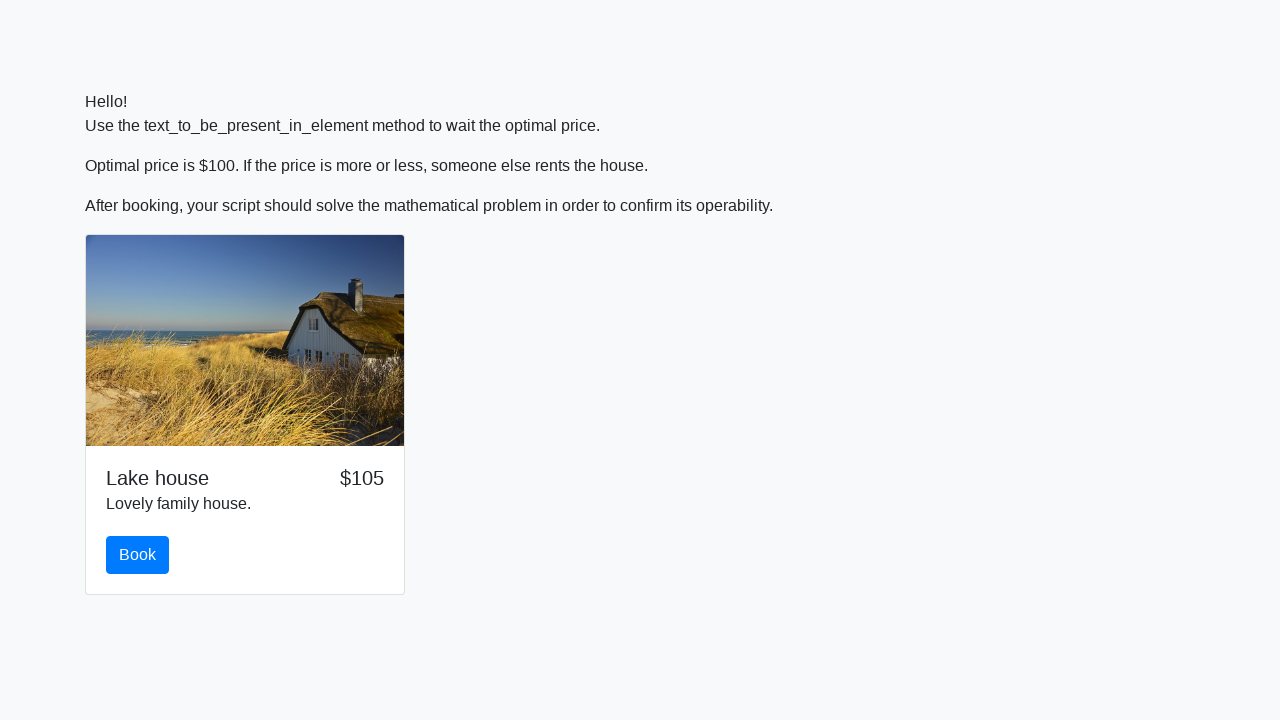

Waited for price to reach $100
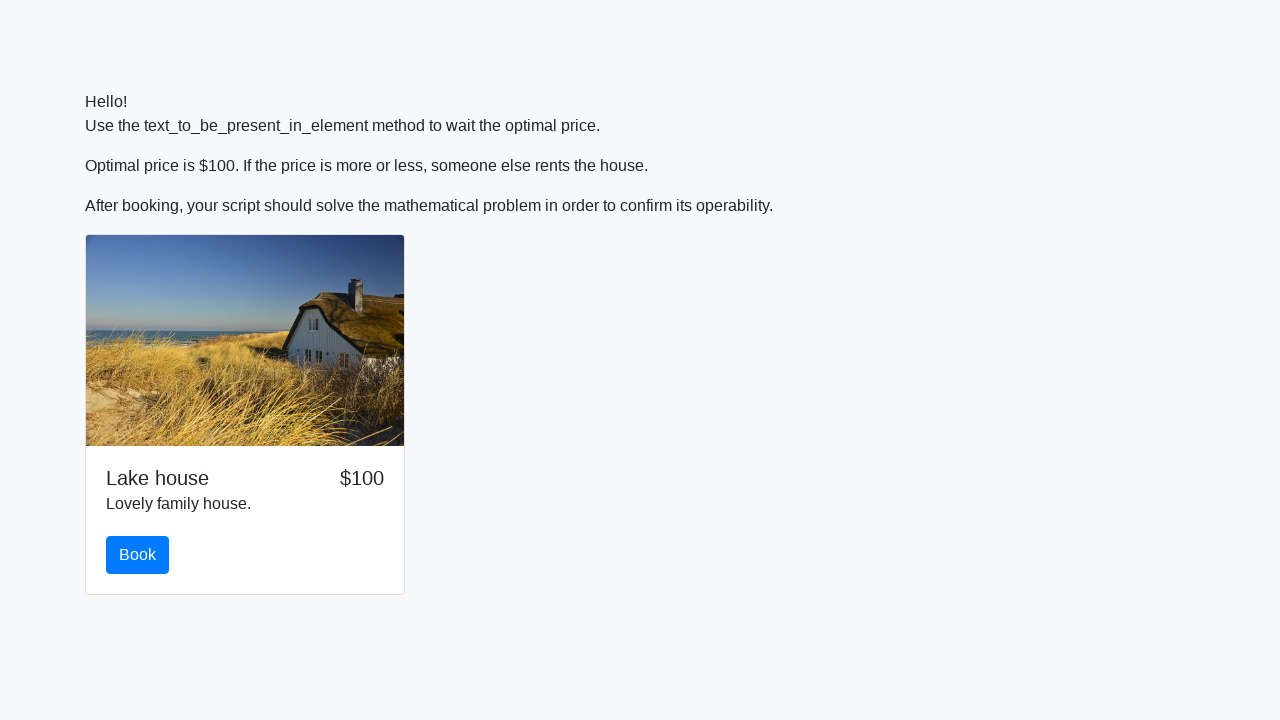

Clicked the book button at (138, 555) on #book
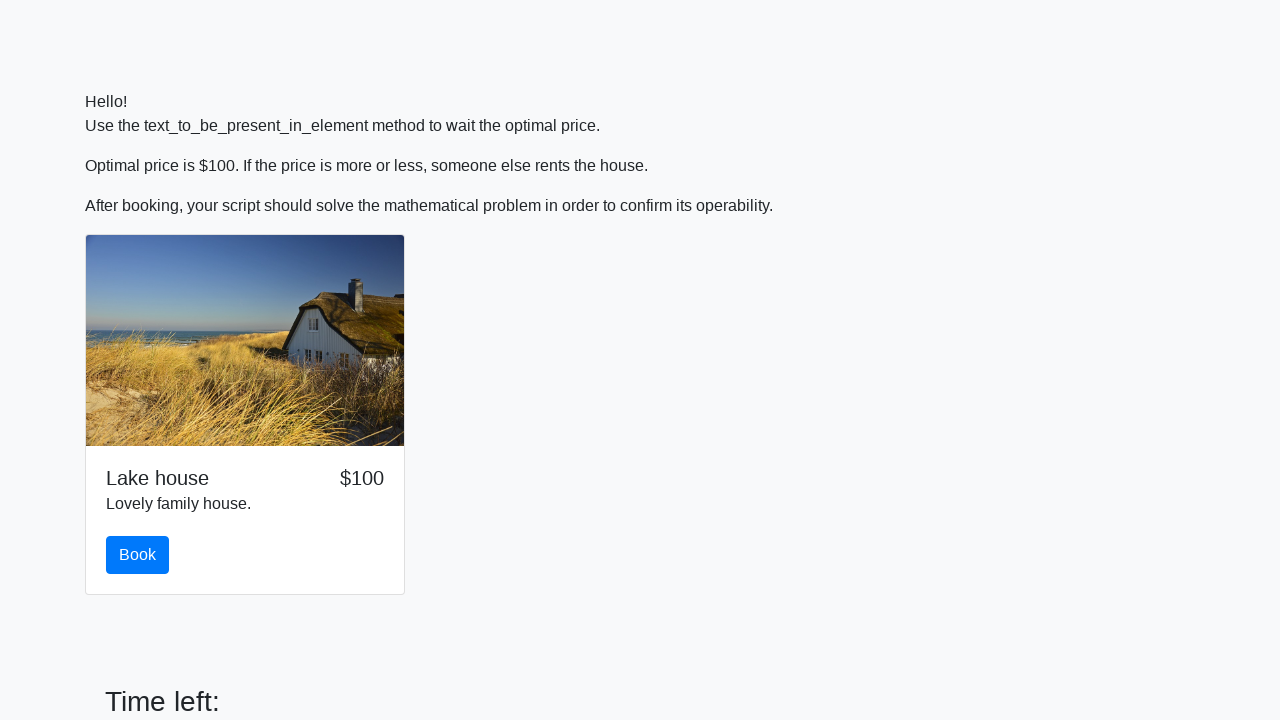

Retrieved input value: 134
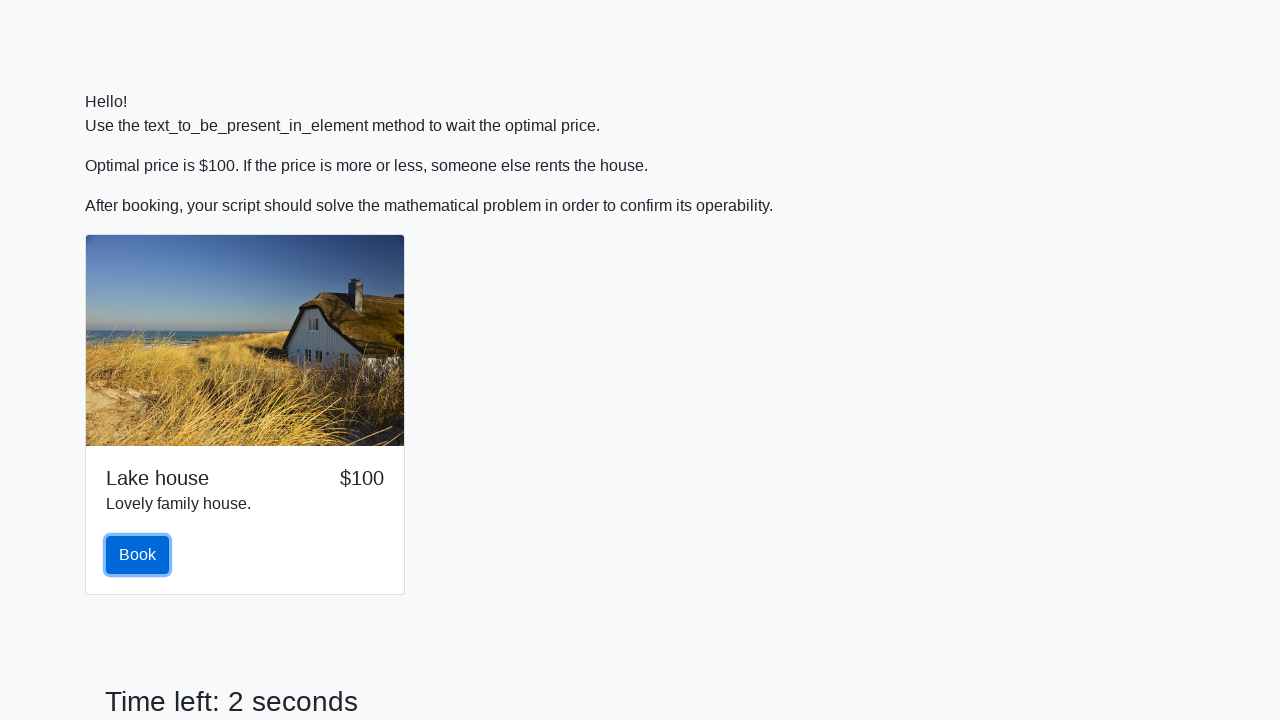

Calculated answer: 2.3637834605416814
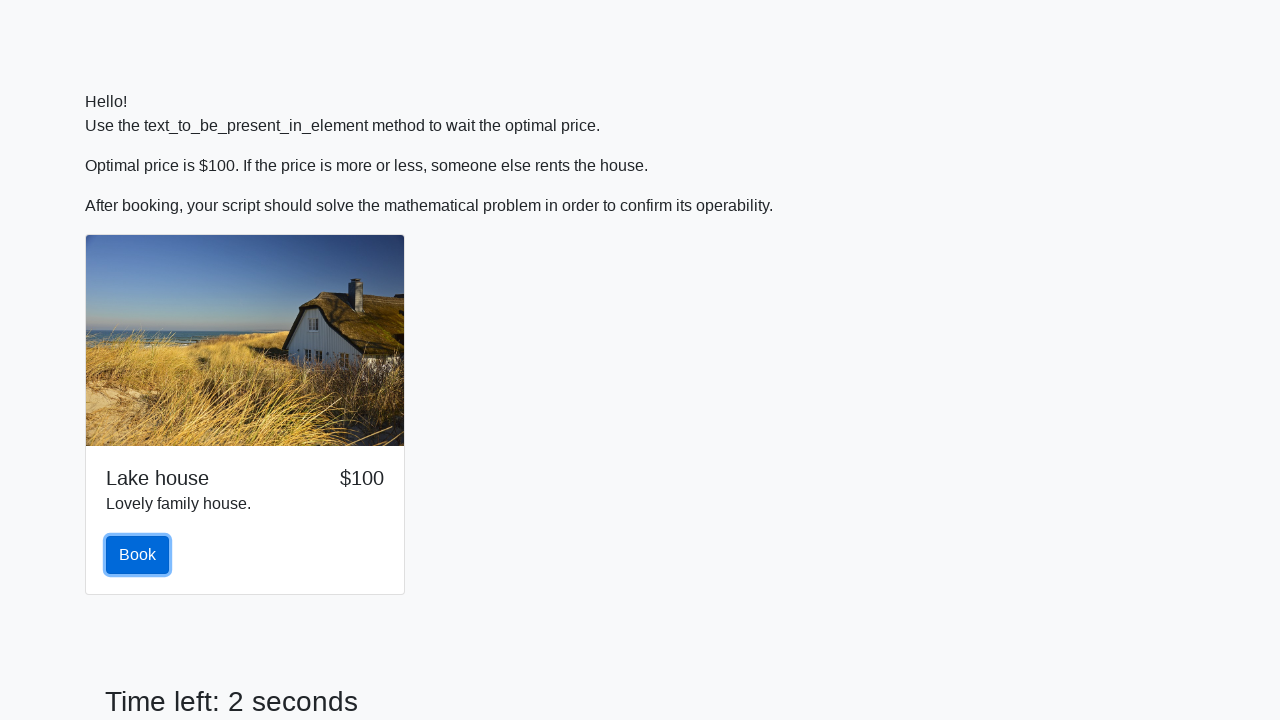

Filled answer field with calculated value on #answer
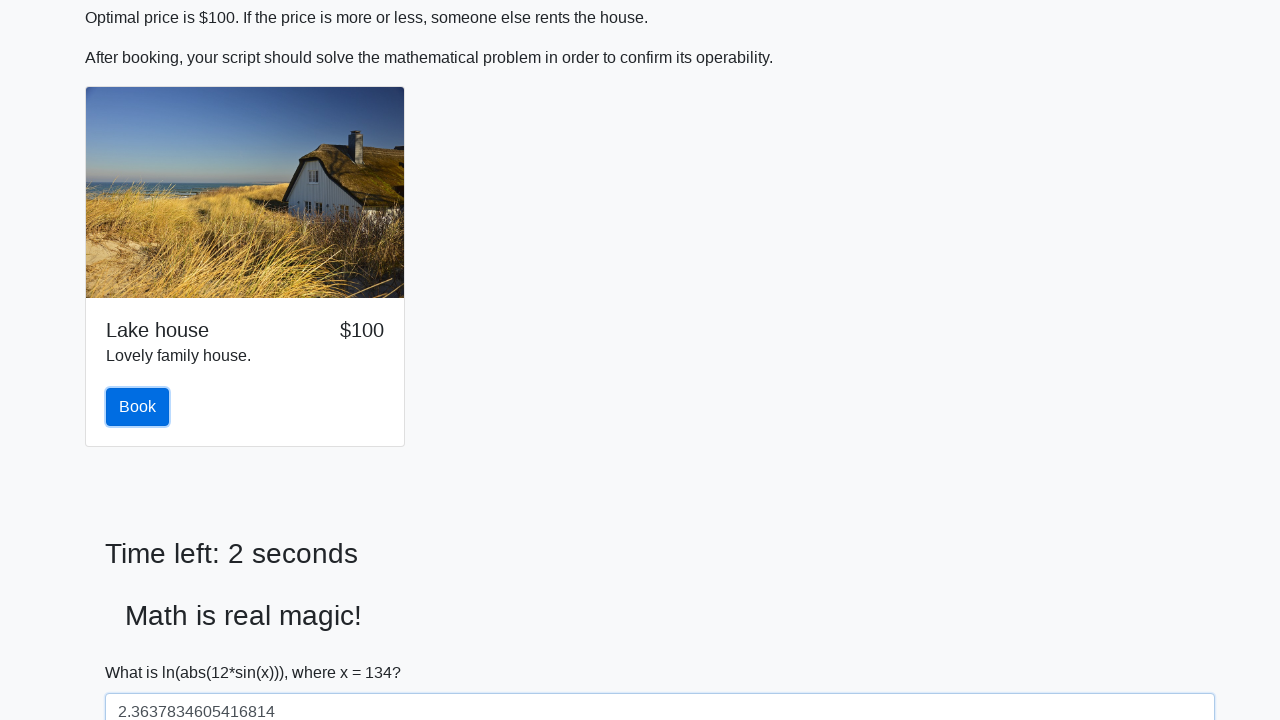

Clicked solve button to submit answer at (143, 651) on #solve
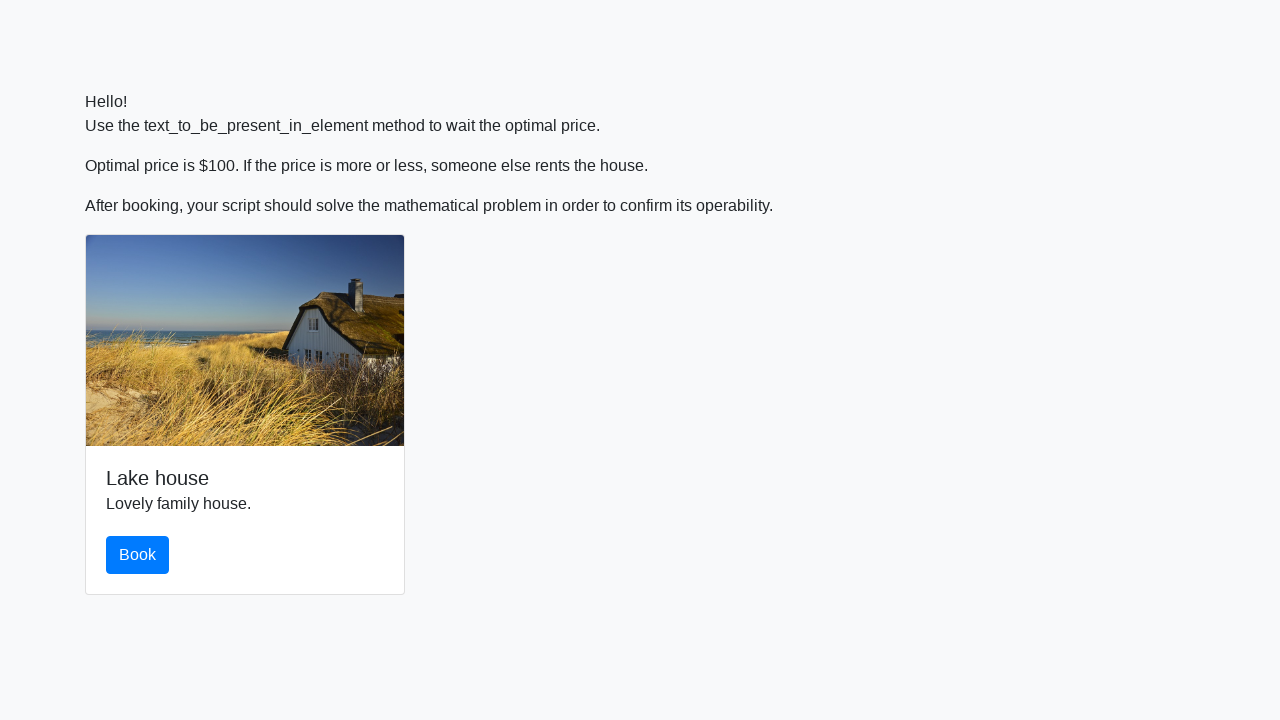

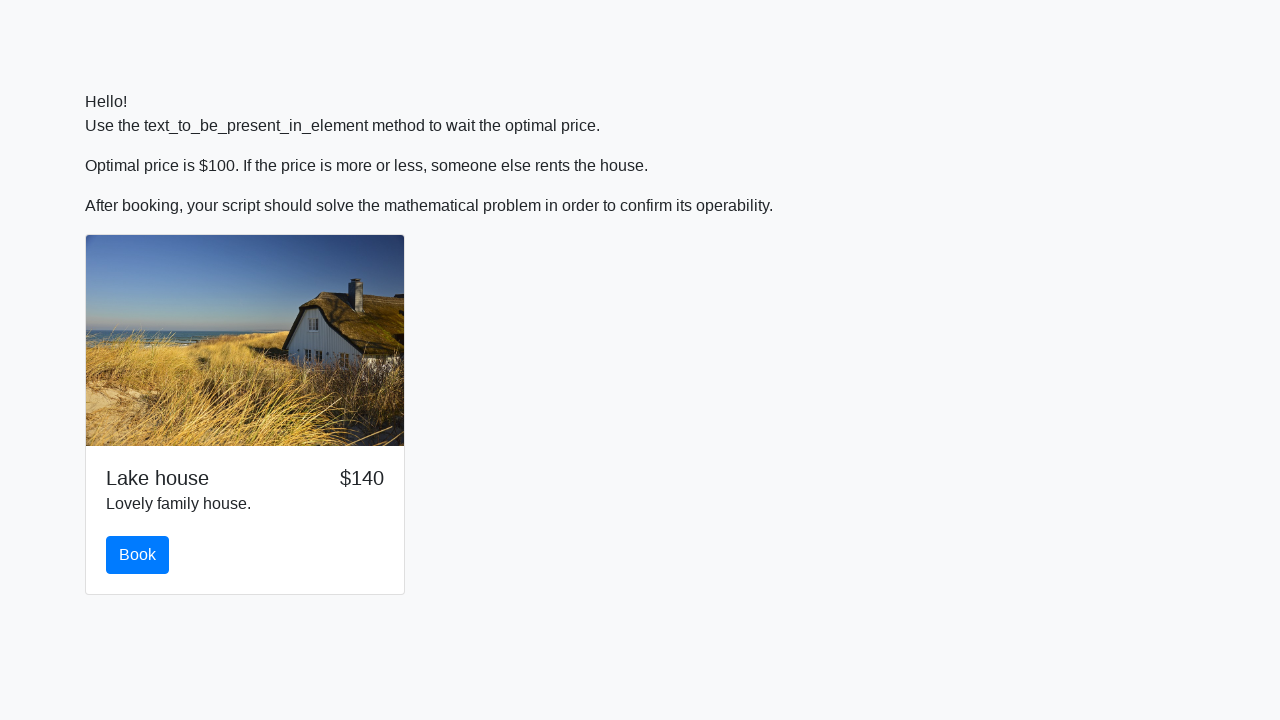